Tests JavaScript alert handling by clicking buttons that trigger alerts and confirm dialogs, then accepting them.

Starting URL: https://www.leafground.com/alert.xhtml

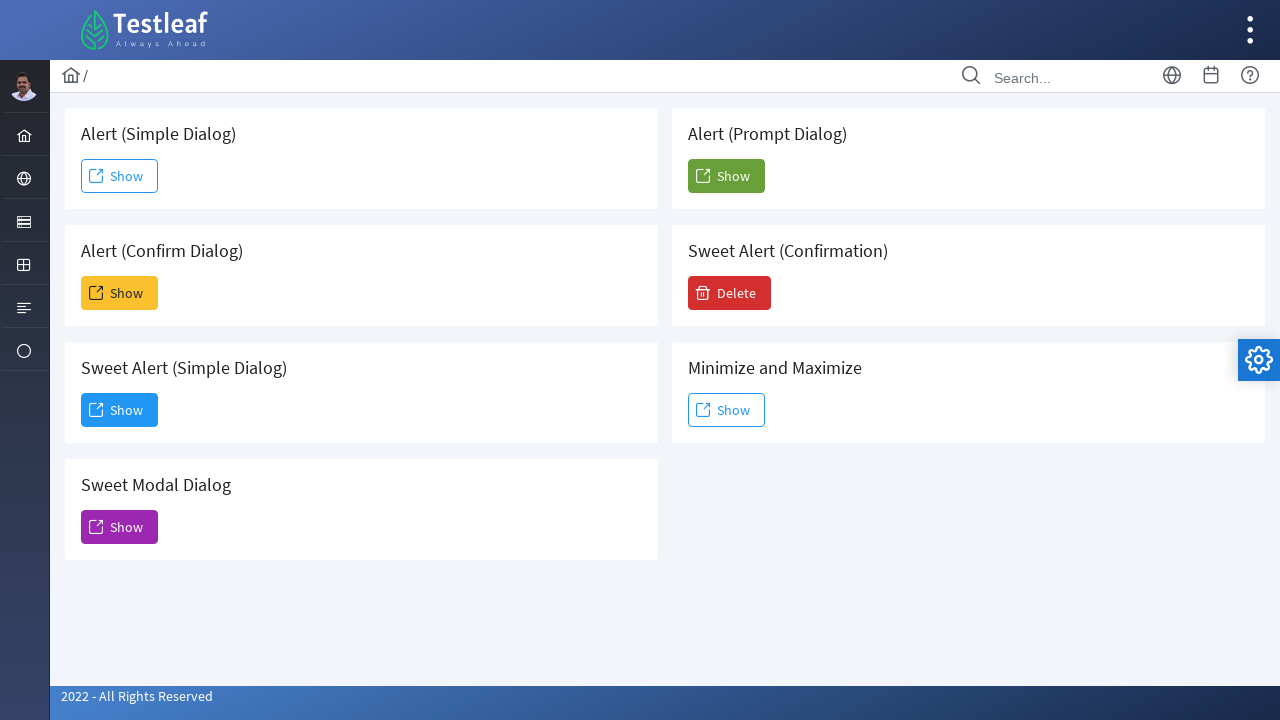

Clicked first button to trigger simple alert at (120, 176) on xpath=/html/body/div[1]/div[5]/div[2]/form/div/div[1]/div[1]/button
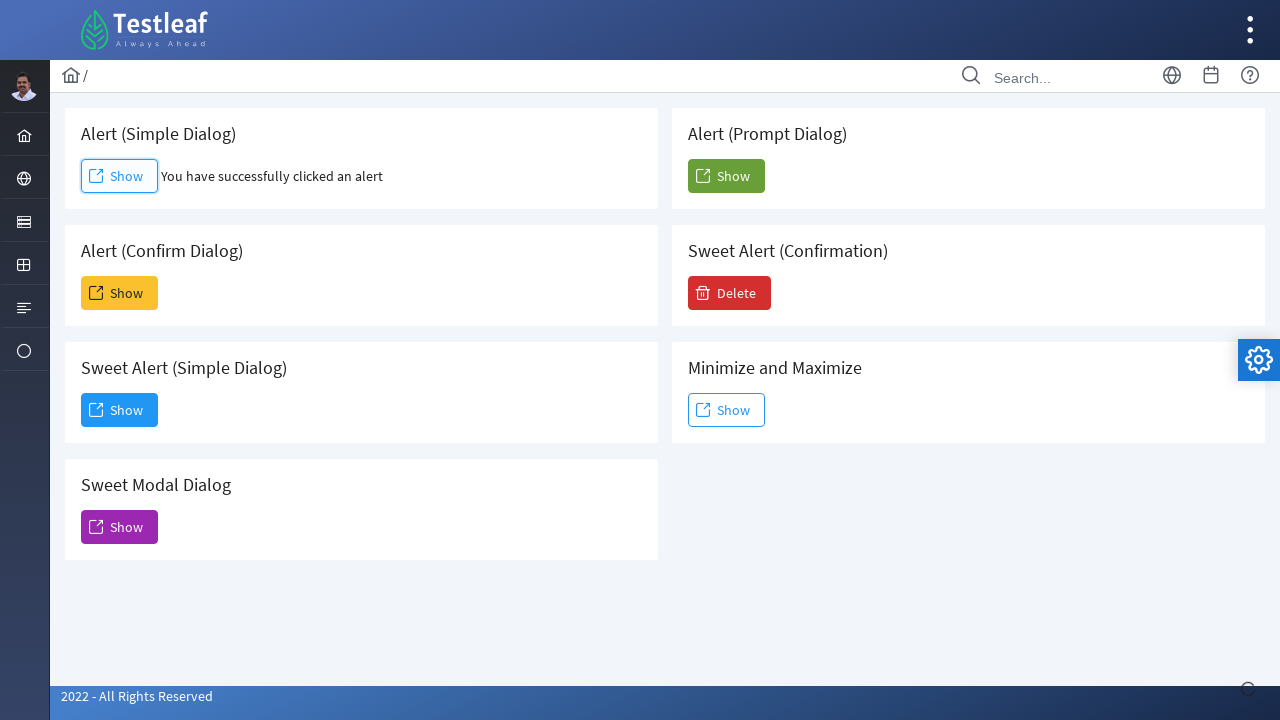

Set up dialog handler to accept alerts
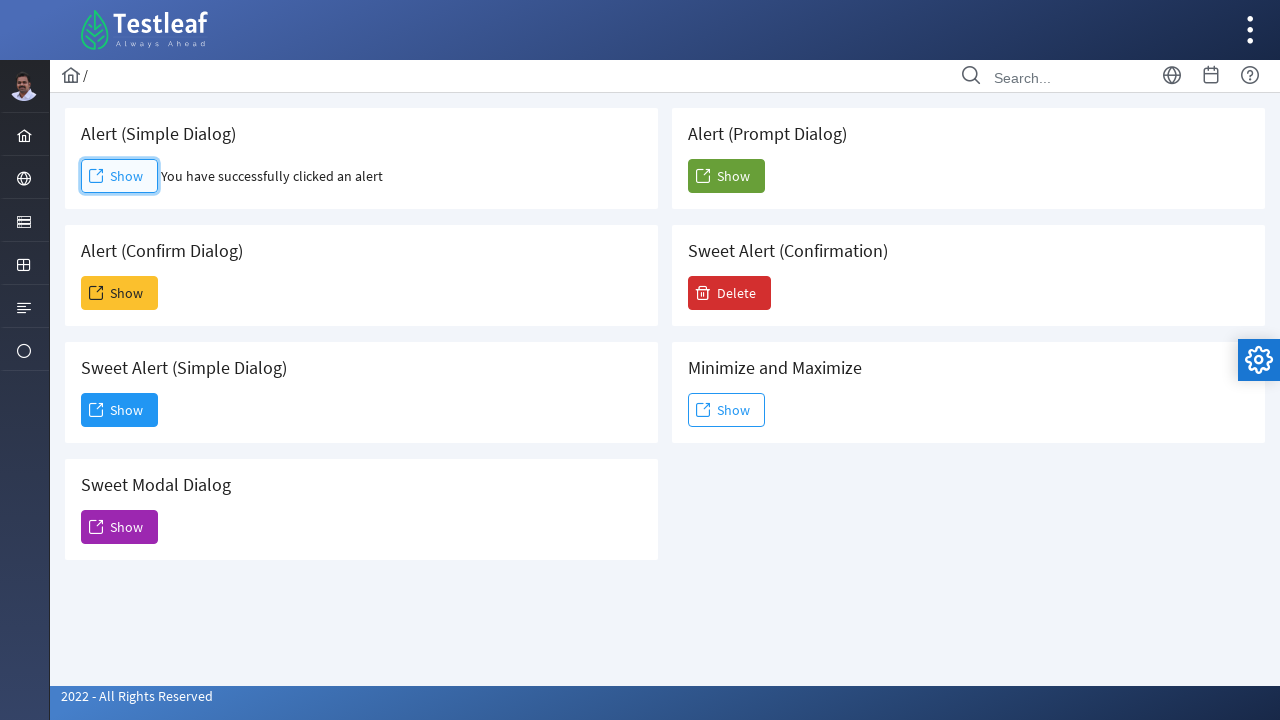

Waited 500ms for alert to be handled
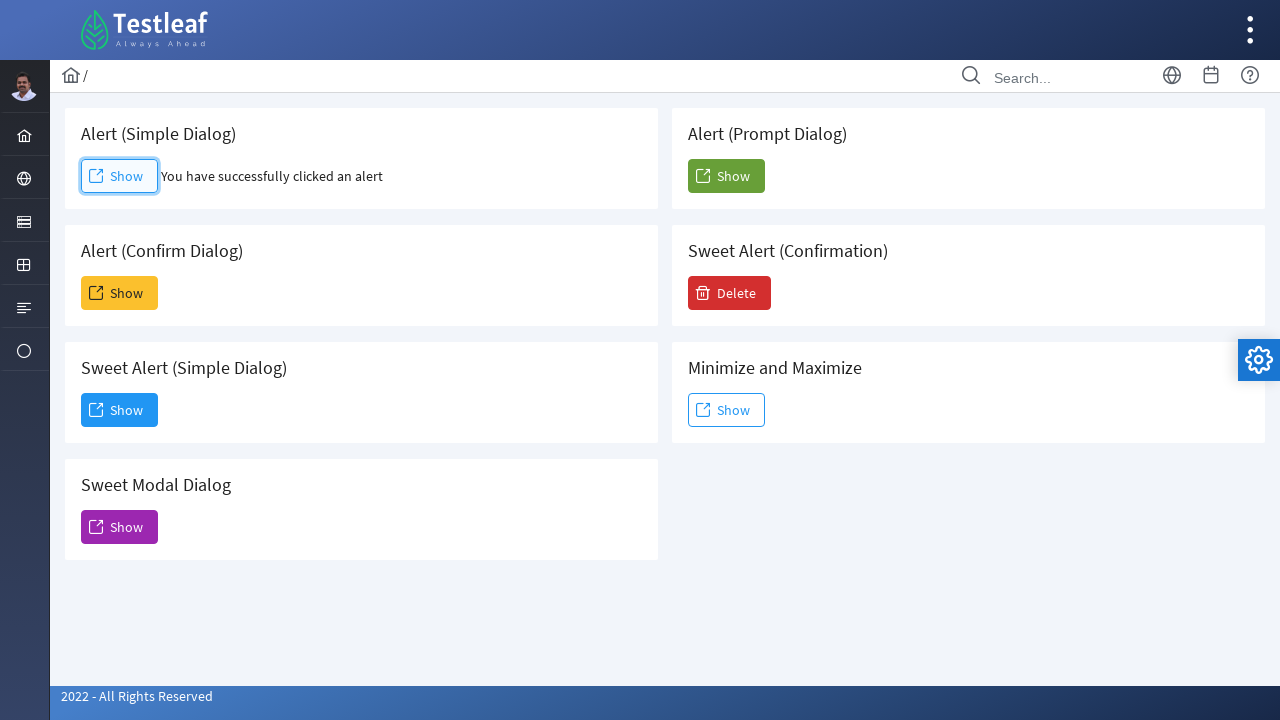

Clicked second button to trigger confirm dialog at (120, 293) on xpath=/html/body/div[1]/div[5]/div[2]/form/div/div[1]/div[2]/button/span[2]
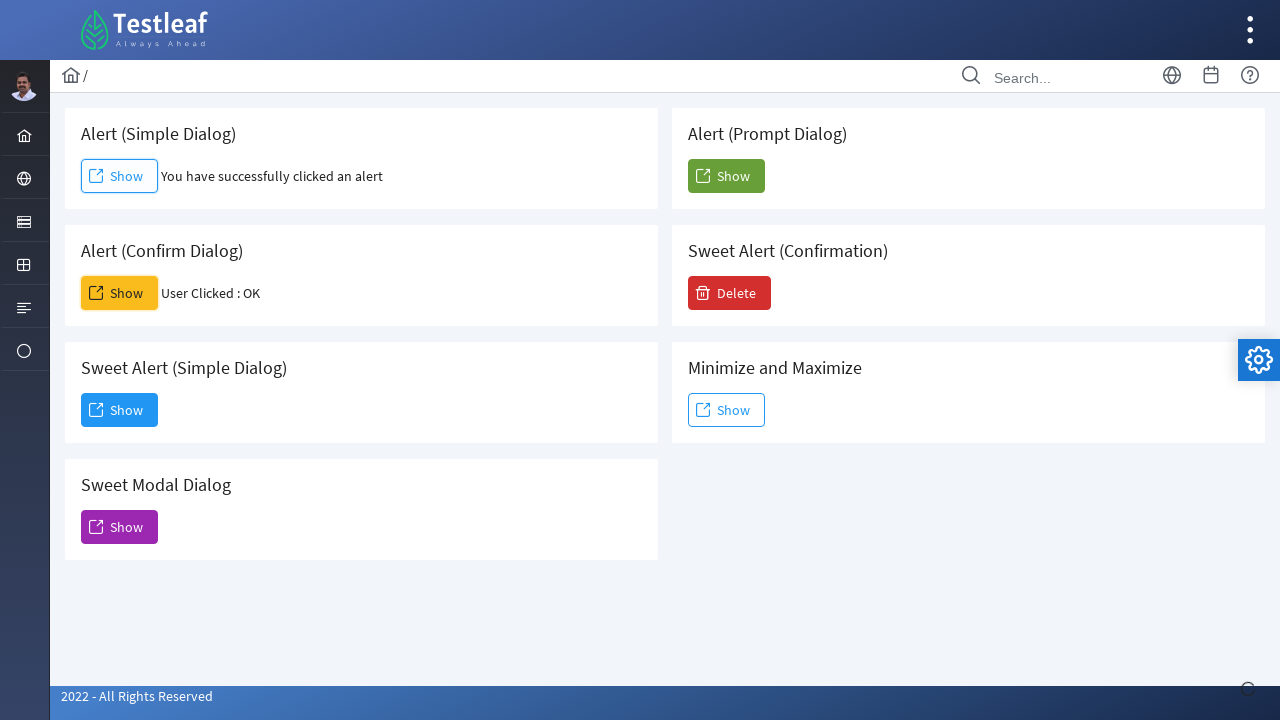

Waited 500ms for confirm dialog to be handled
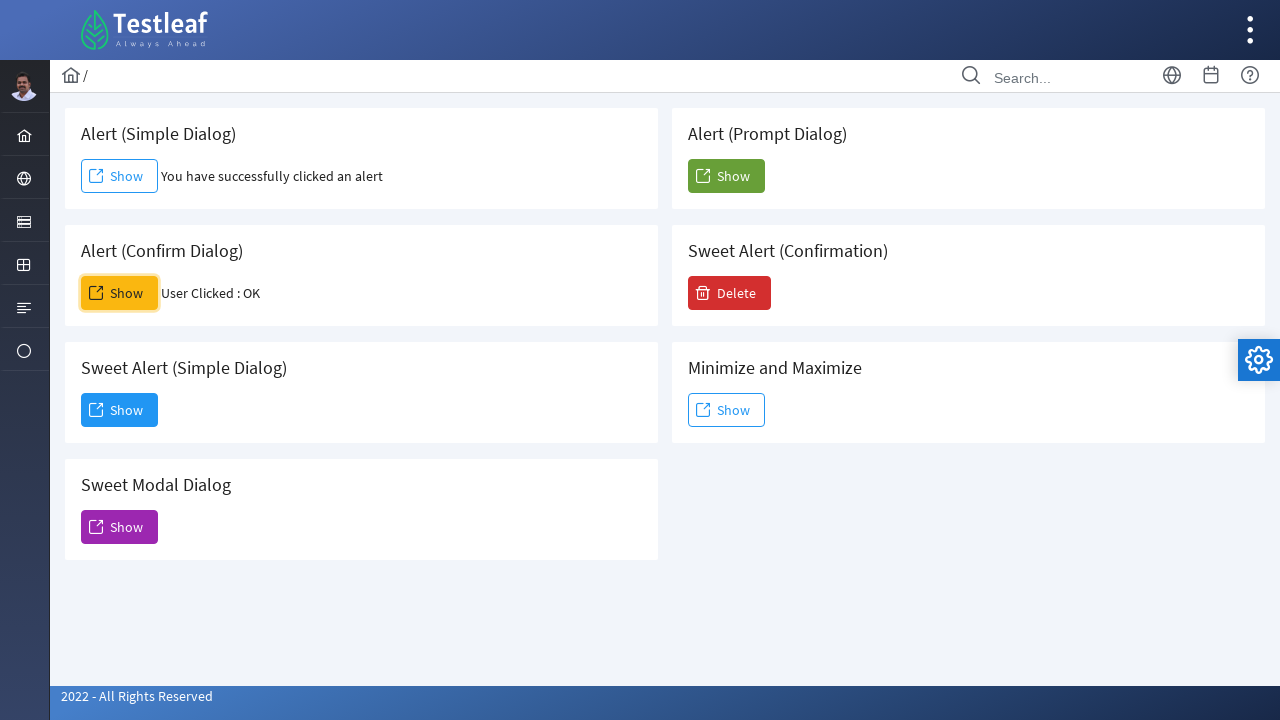

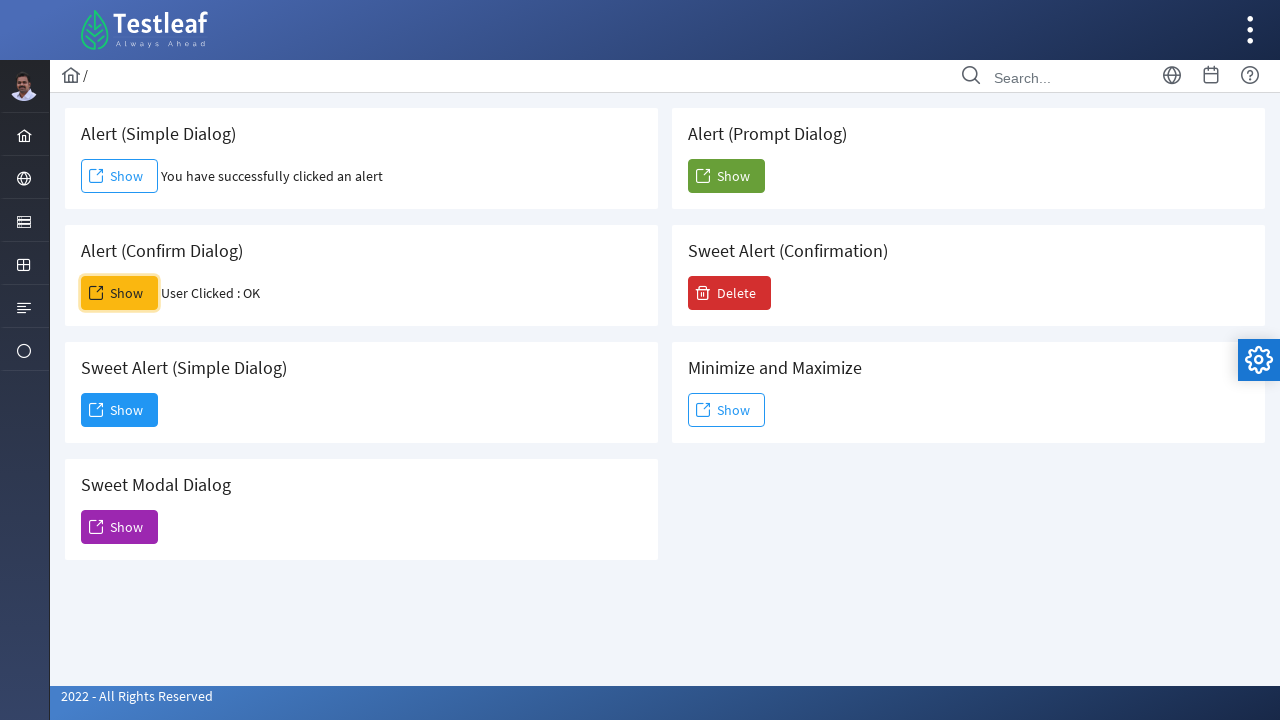